Tests browser window handling by clicking a button that opens a new window, switching to it, and reading text from the new window

Starting URL: https://demoqa.com/browser-windows

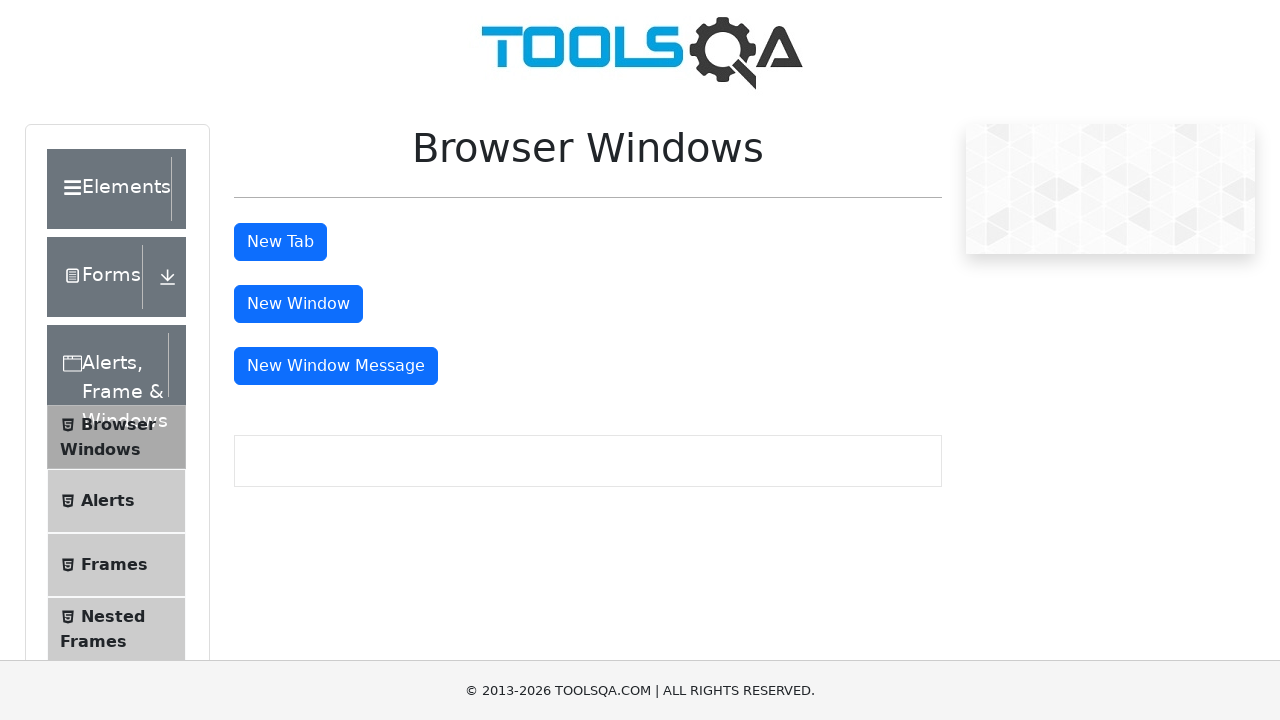

Stored reference to current window/tab
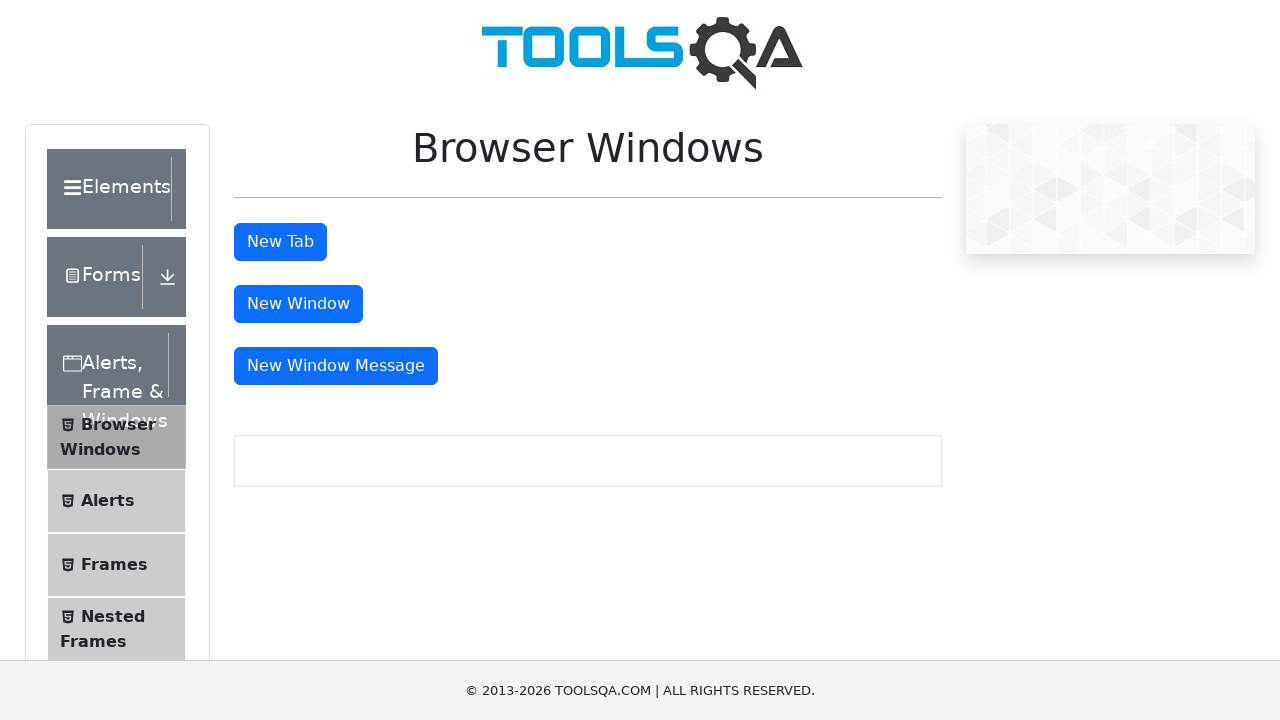

Clicked button to open new window at (298, 304) on #windowButton
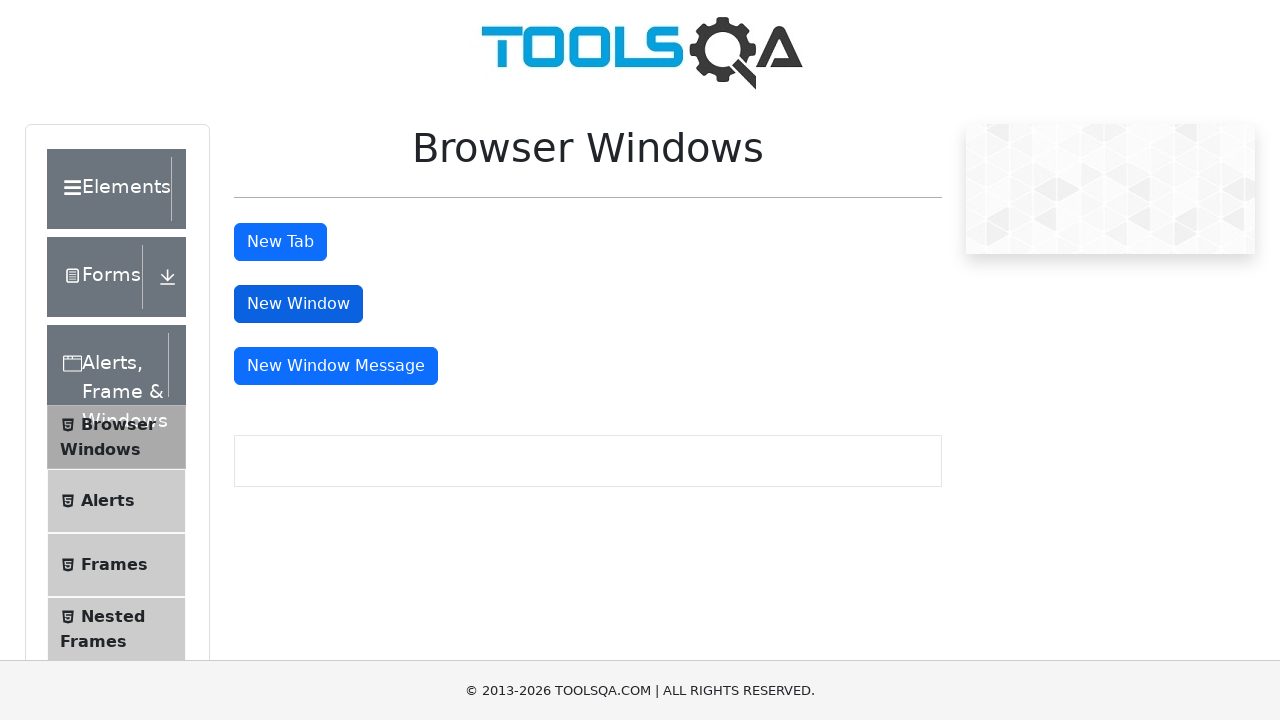

Waited for new window to open
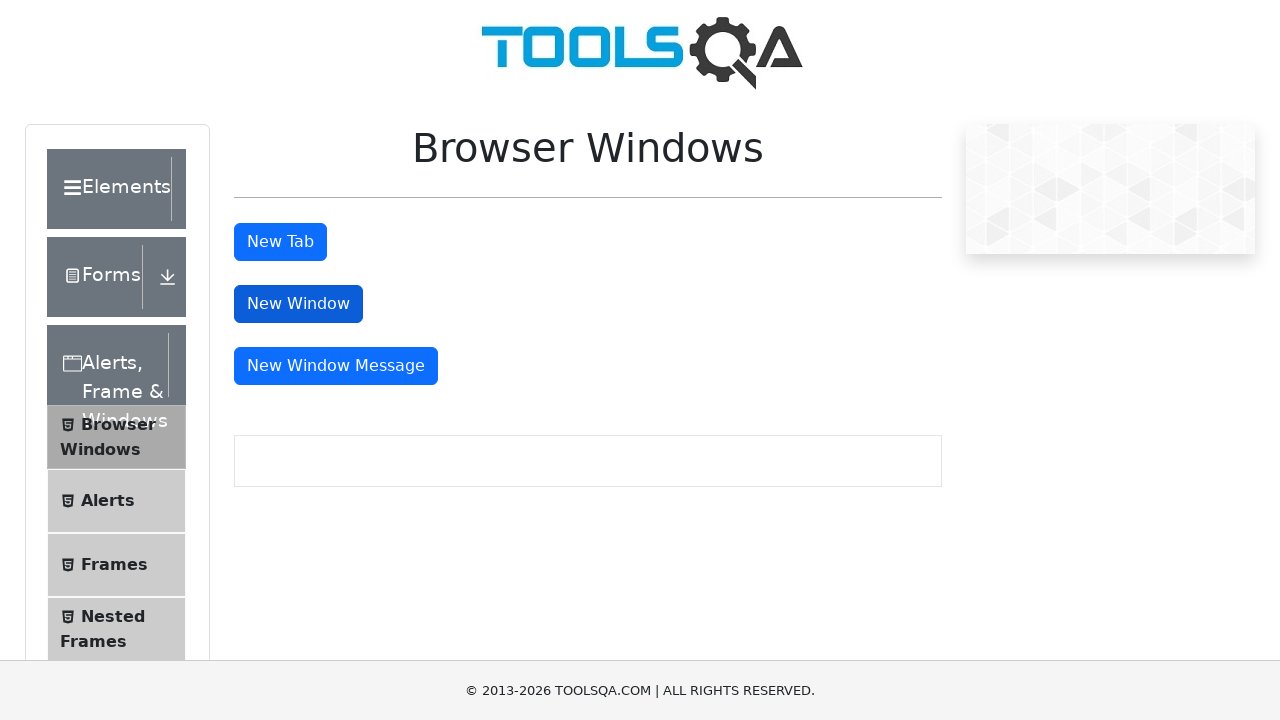

Switched to newly opened window/tab
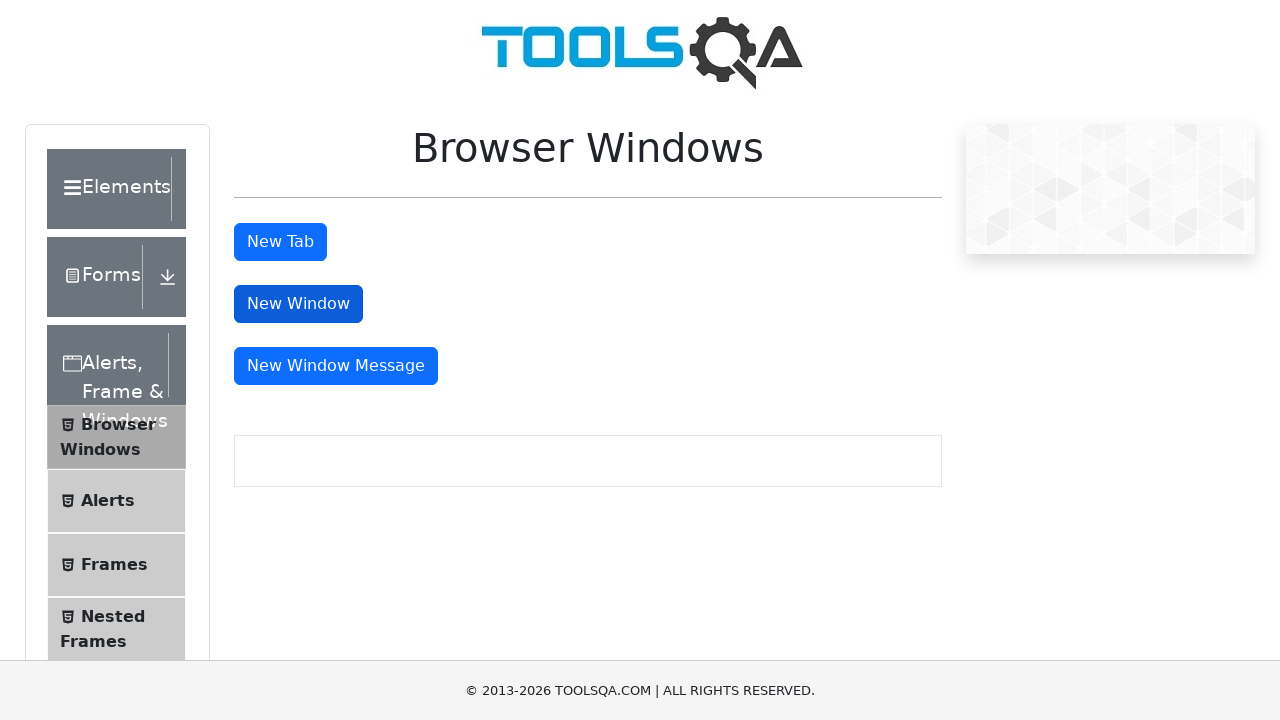

Retrieved heading text from new window: 'This is a sample page'
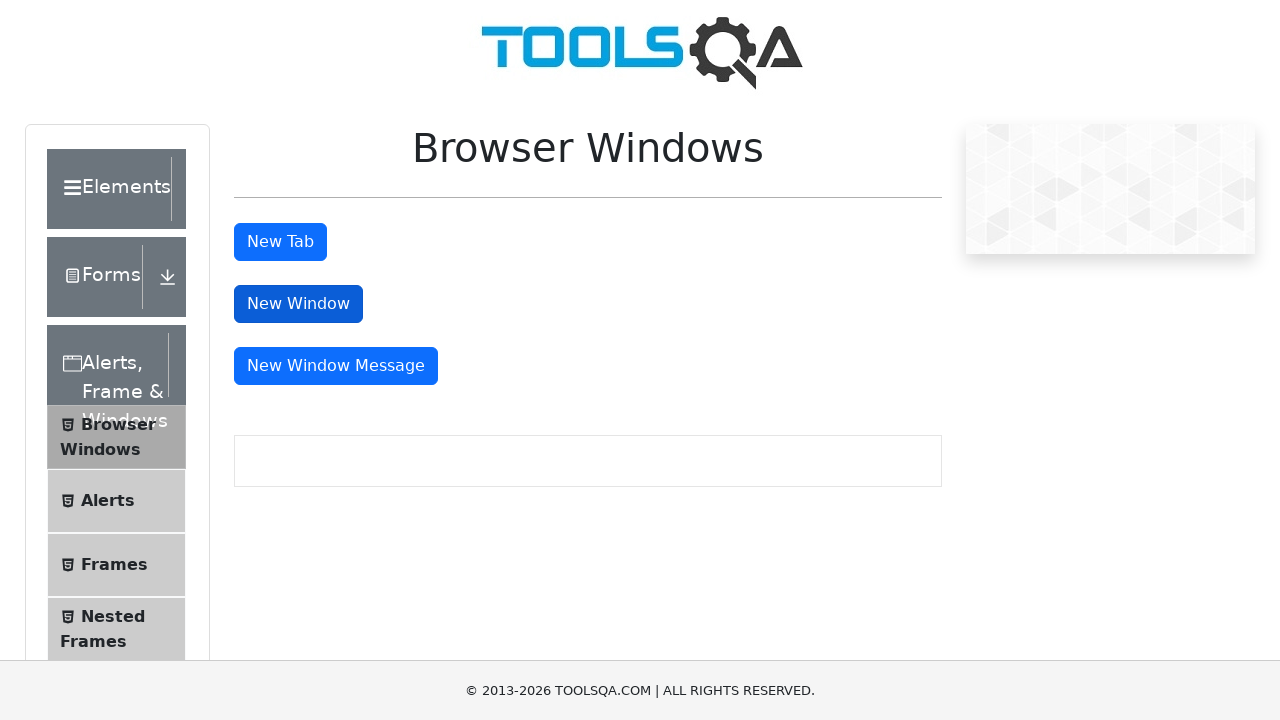

Closed the new window/tab
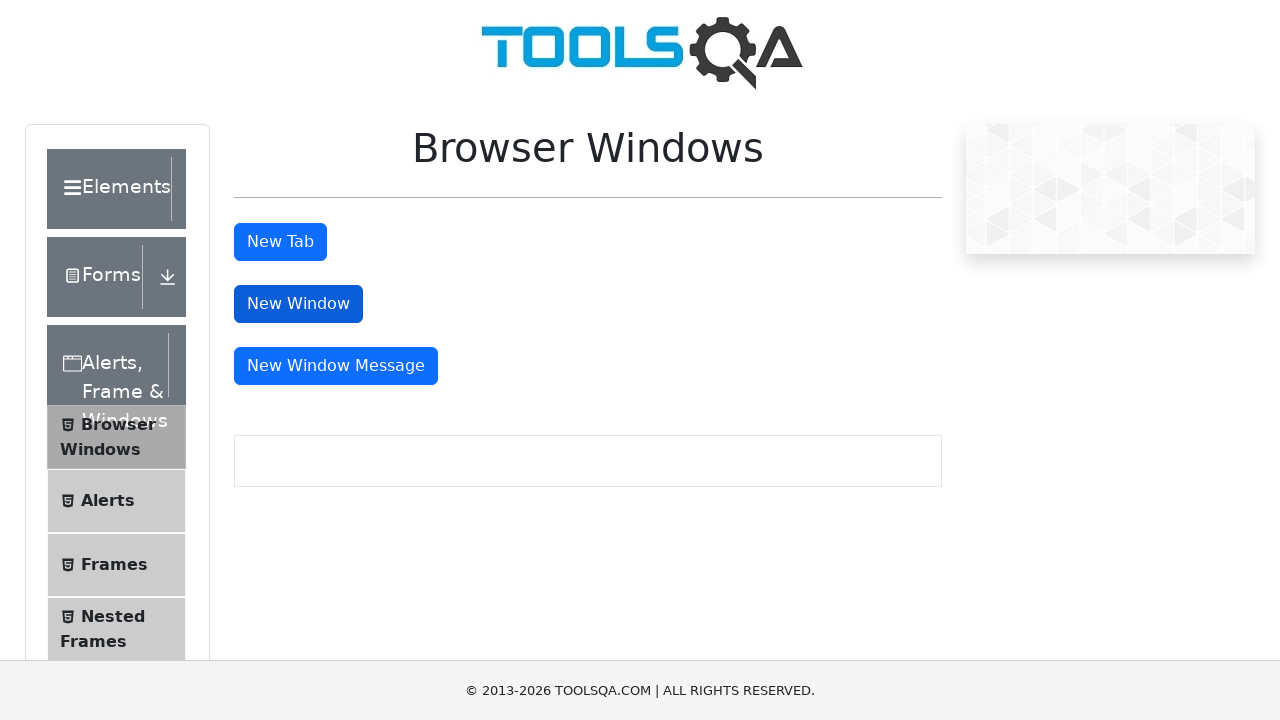

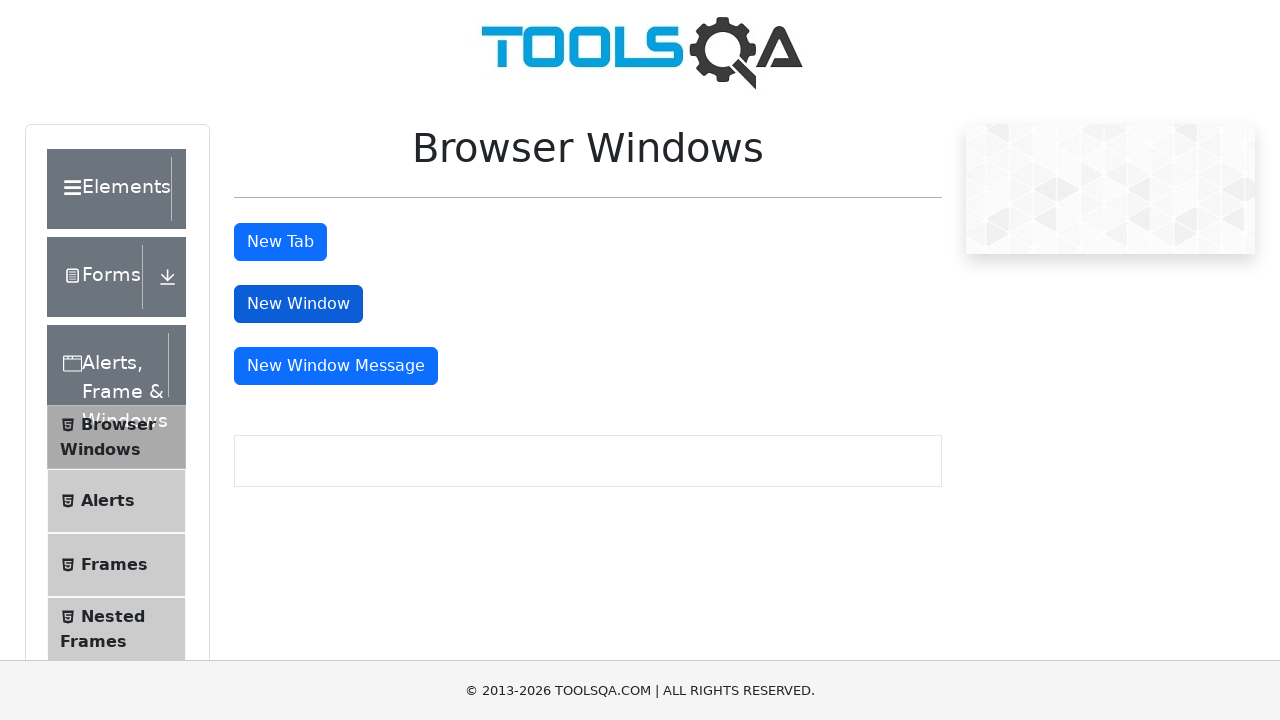